Navigates to an iframe page and verifies content within the iframe

Starting URL: http://the-internet.herokuapp.com/frames

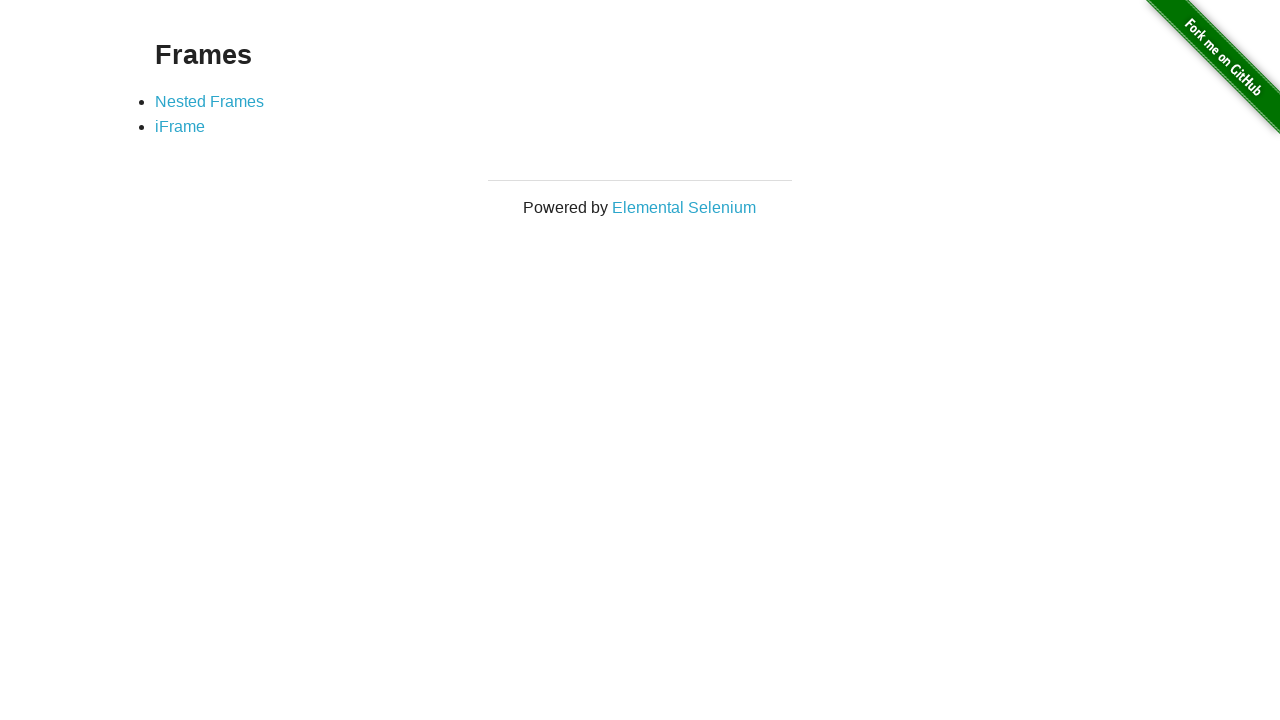

Clicked link to navigate to iframe page at (180, 127) on [href="/iframe"]
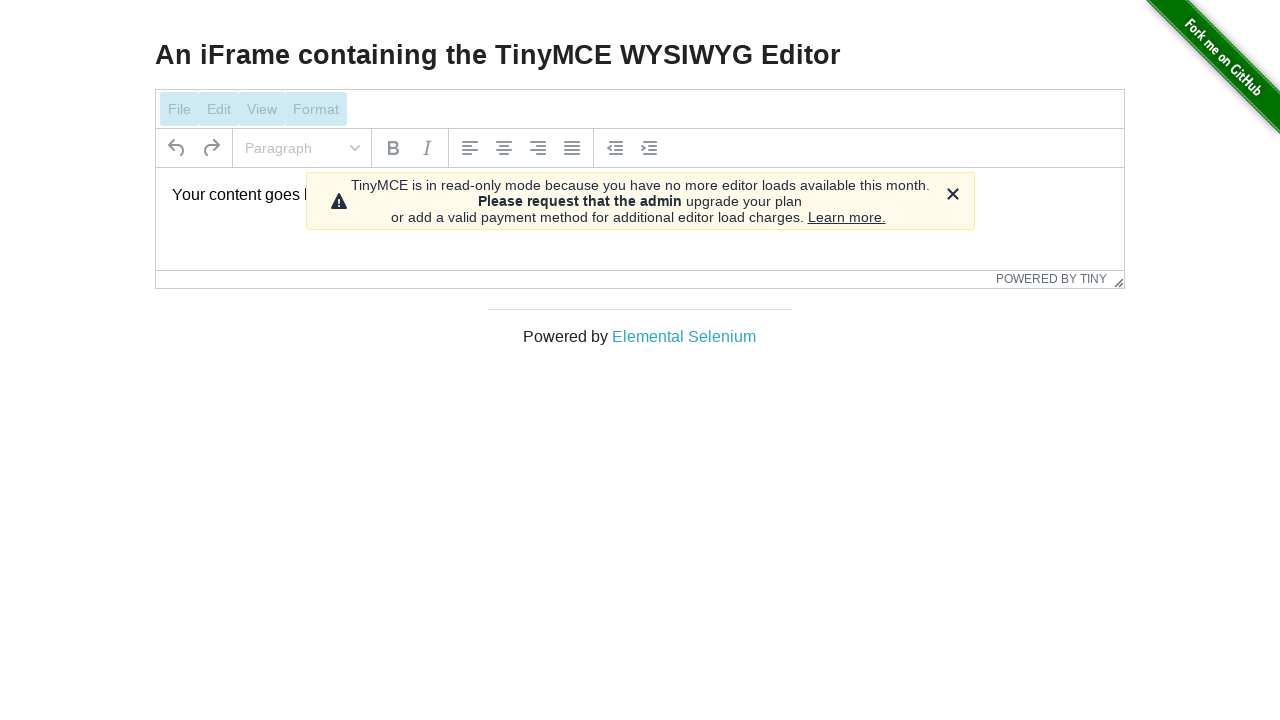

Waited for iframe with id 'mce_0_ifr' to load
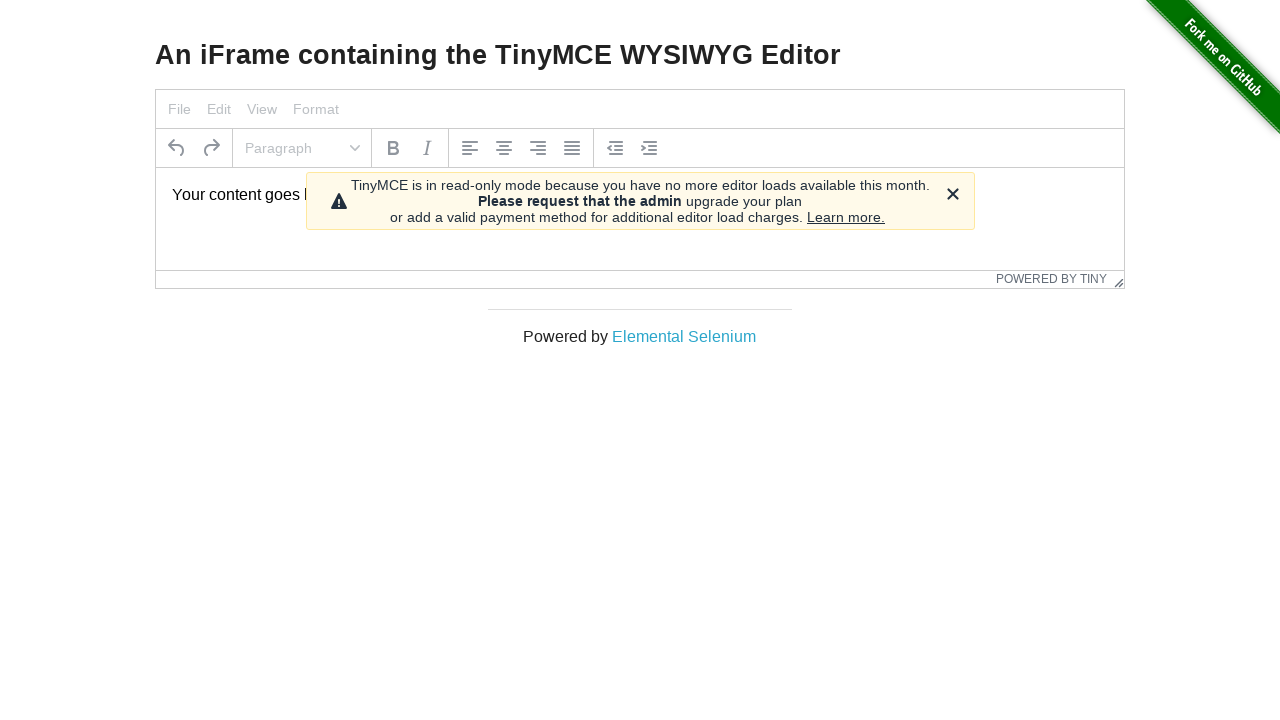

Located iframe with id 'mce_0_ifr'
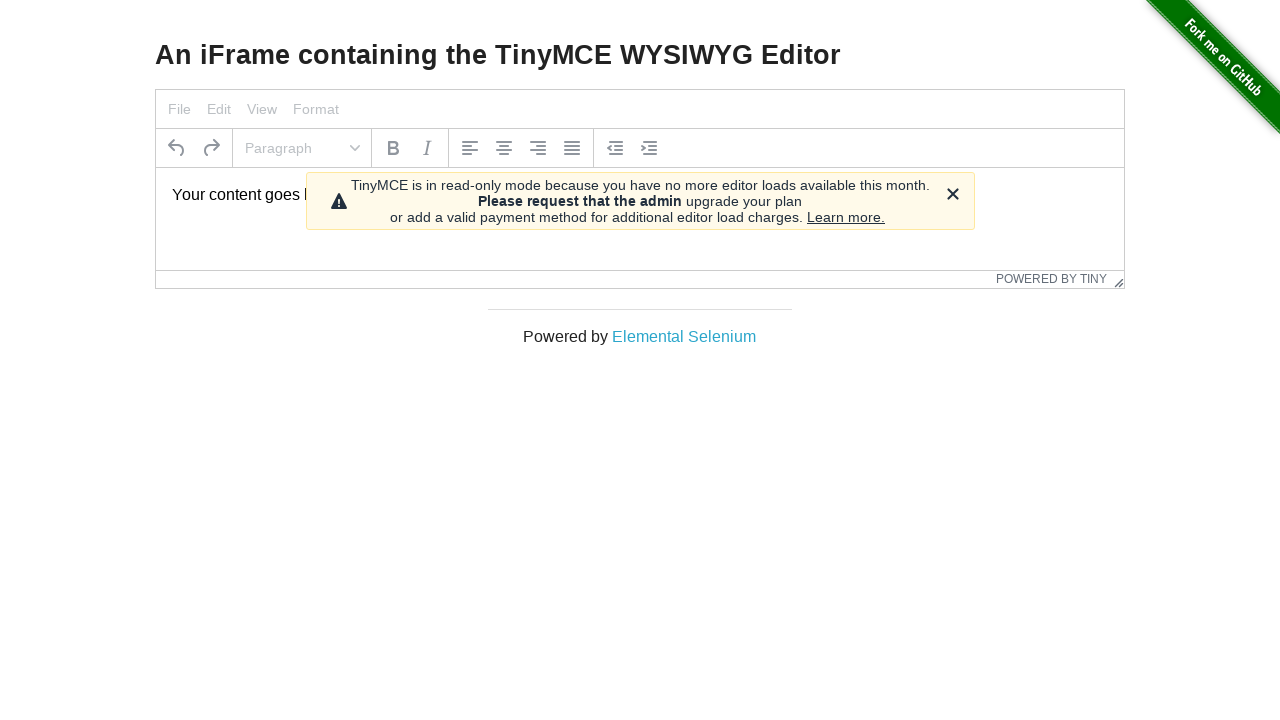

Located content element within iframe
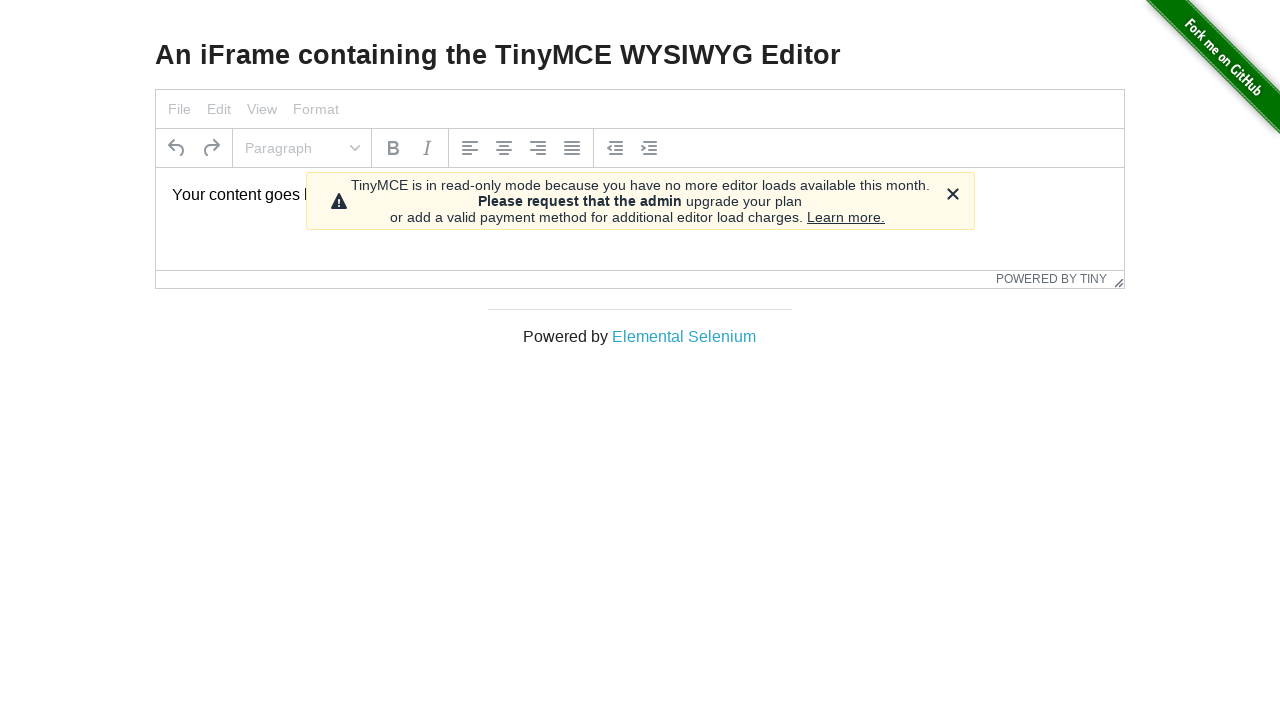

Verified iframe content matches expected text 'Your content goes here.'
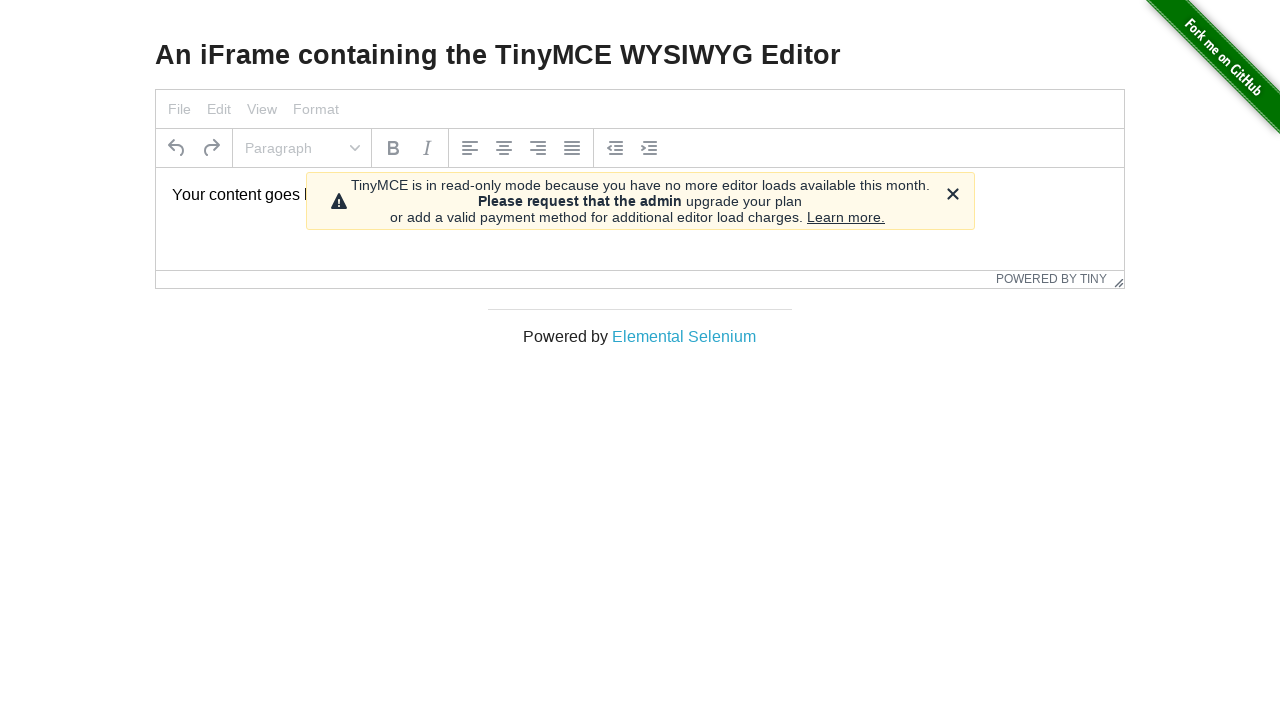

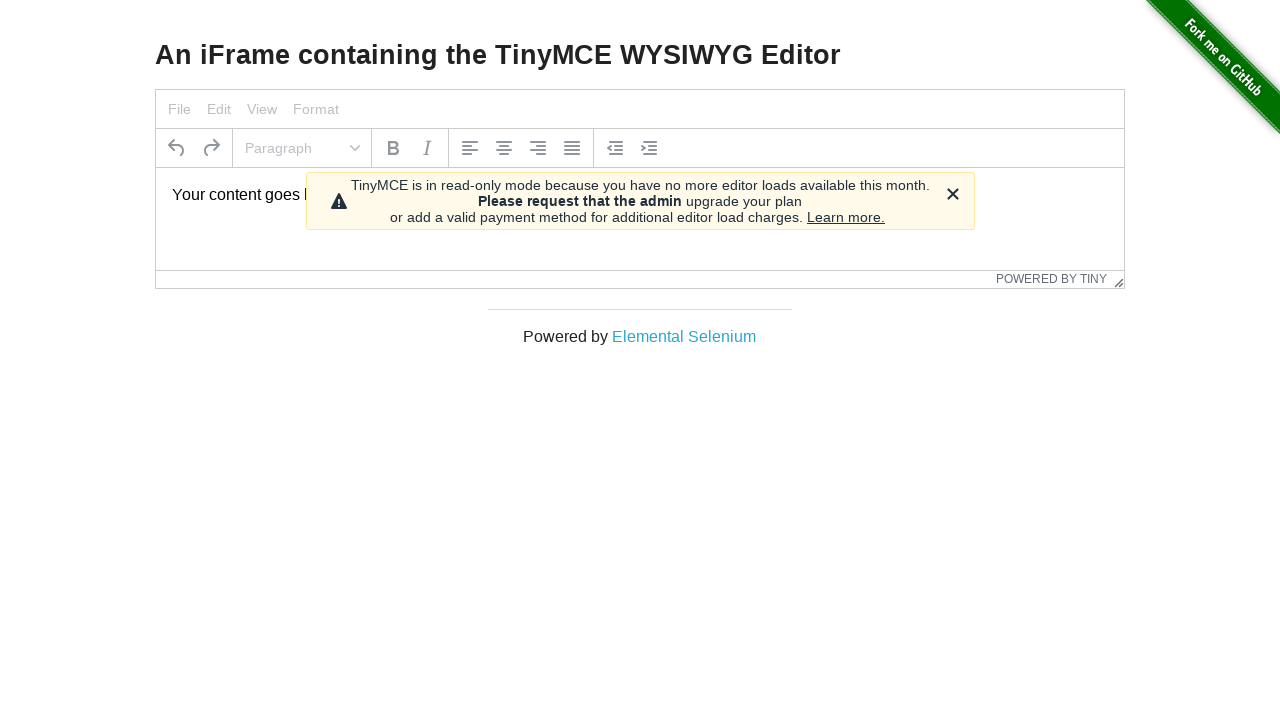